Tests clicking a button after it becomes clickable using explicit wait and verifying success message

Starting URL: http://suninjuly.github.io/wait2.html

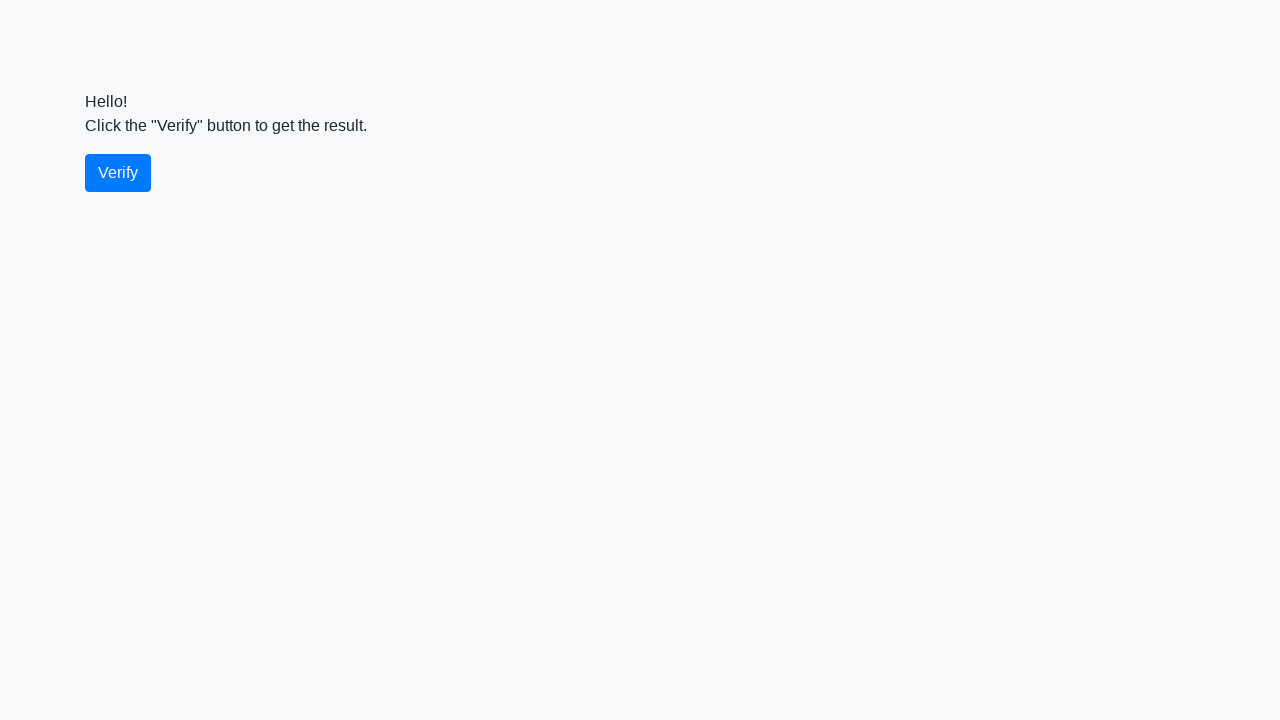

Navigated to test page
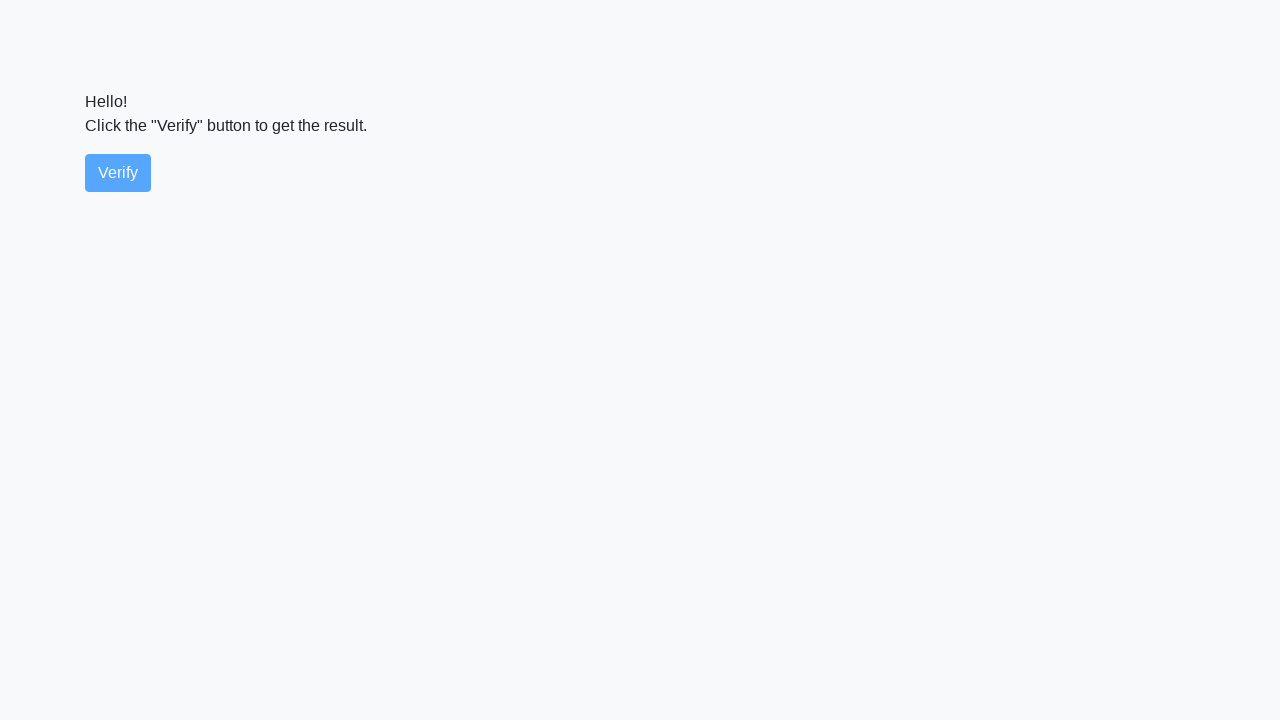

Button #verify became visible
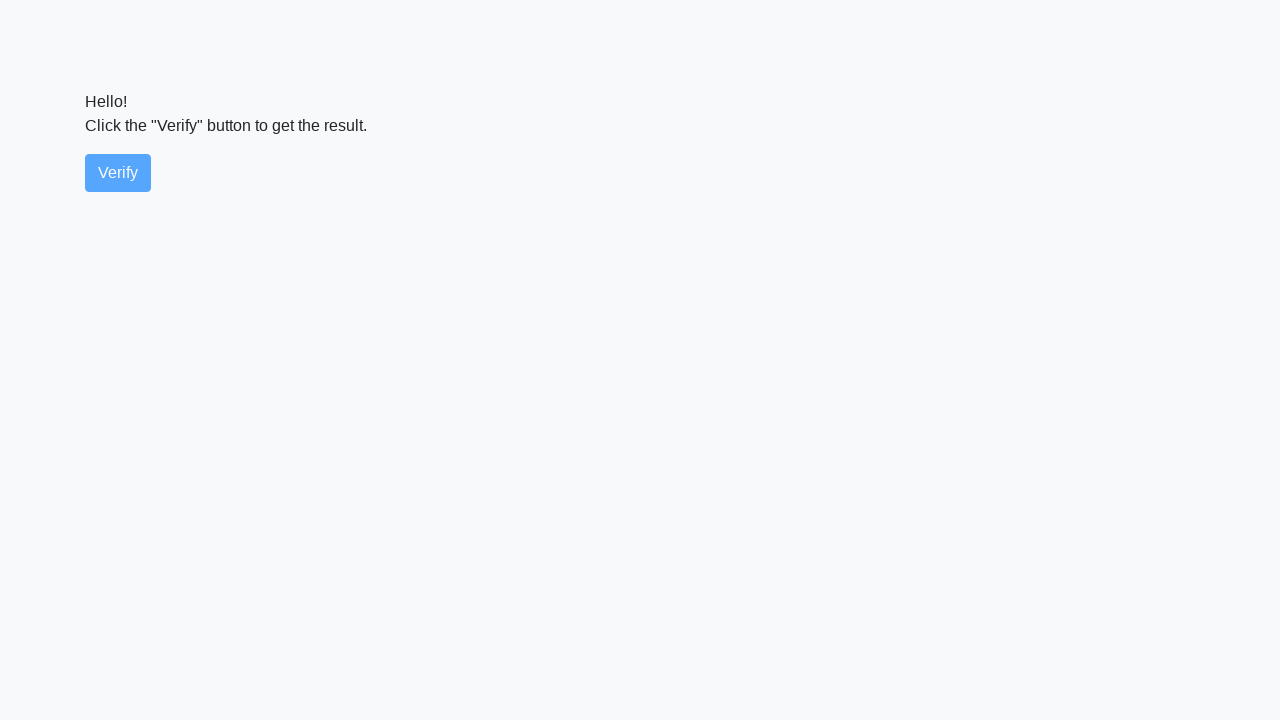

Clicked the verify button at (118, 173) on #verify
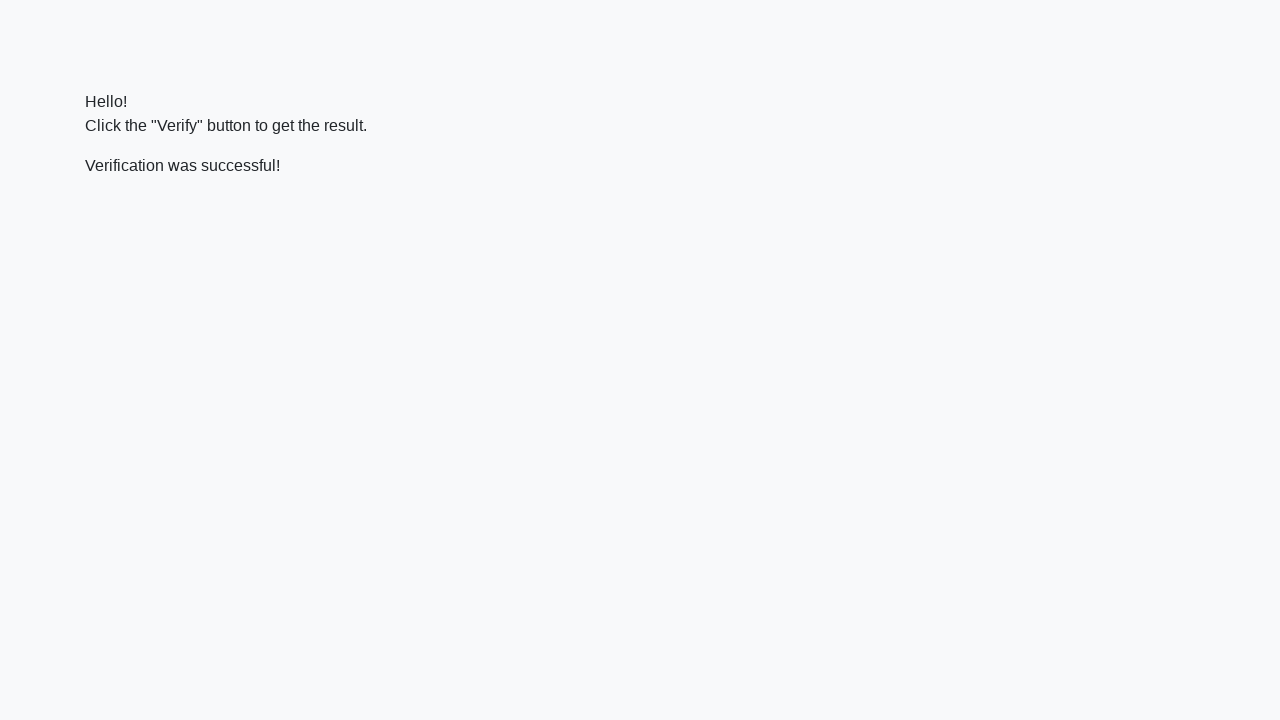

Success message element appeared
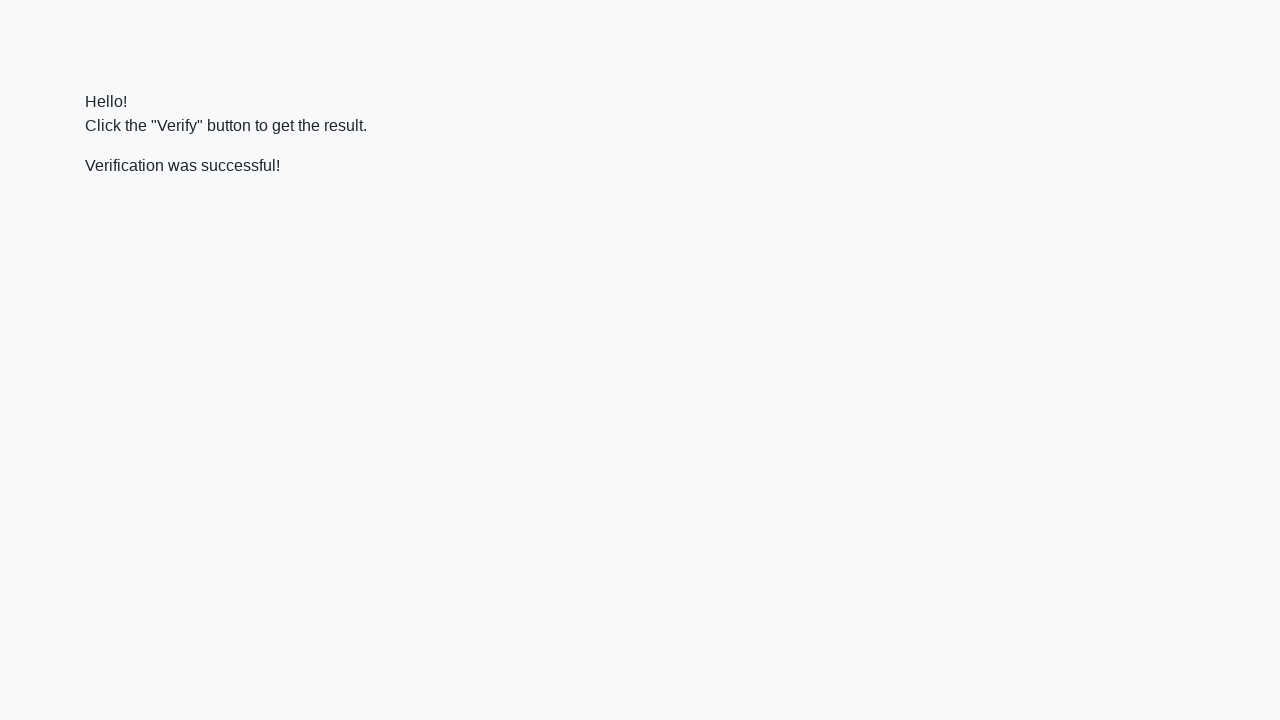

Located success message element
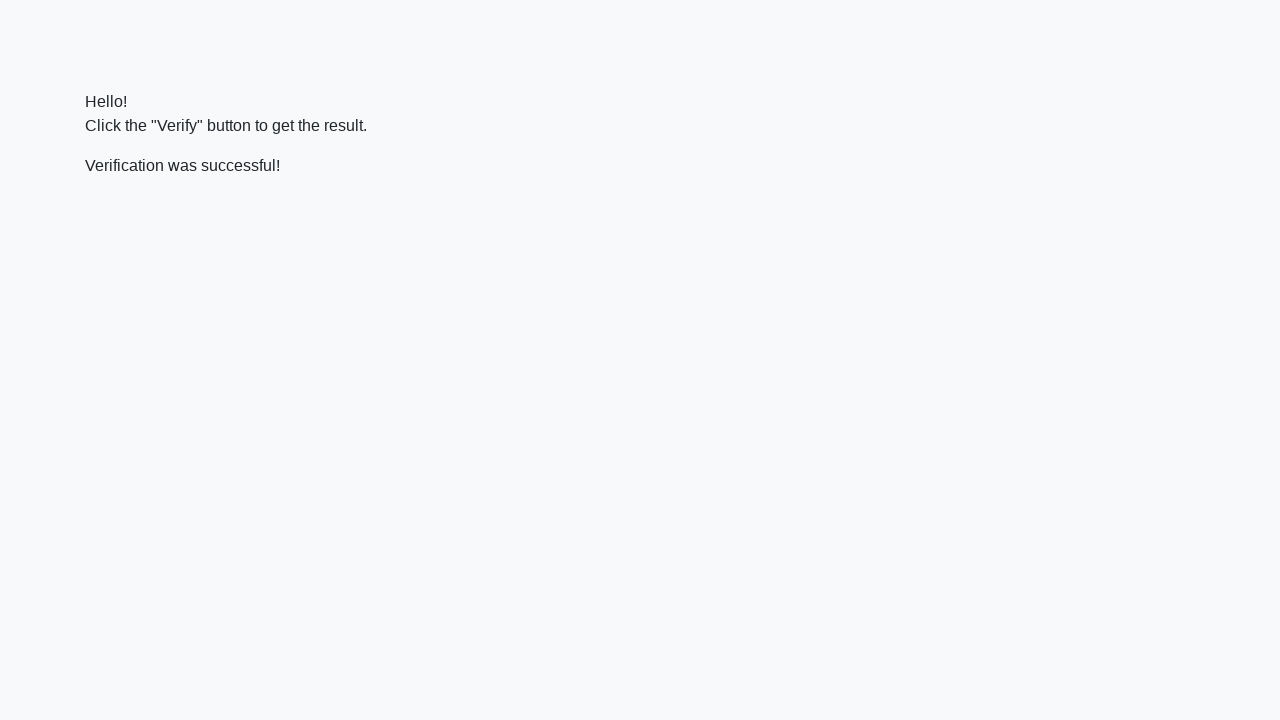

Verified success message contains 'successful'
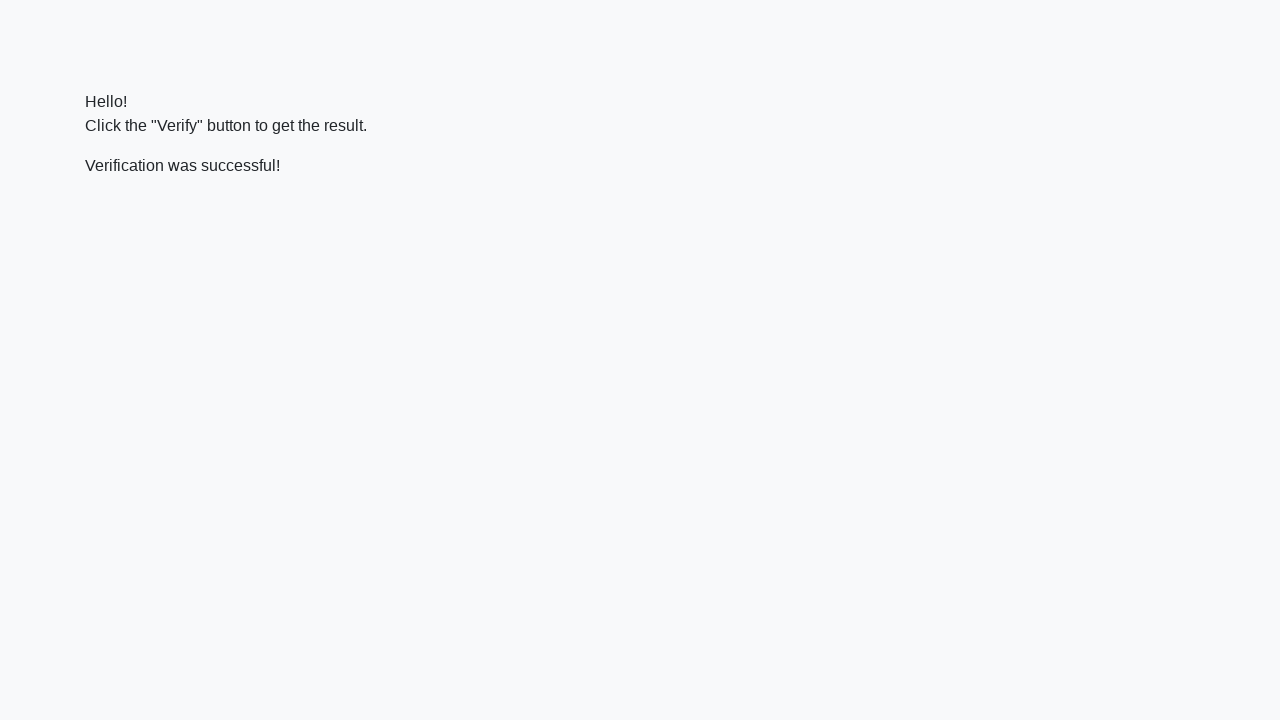

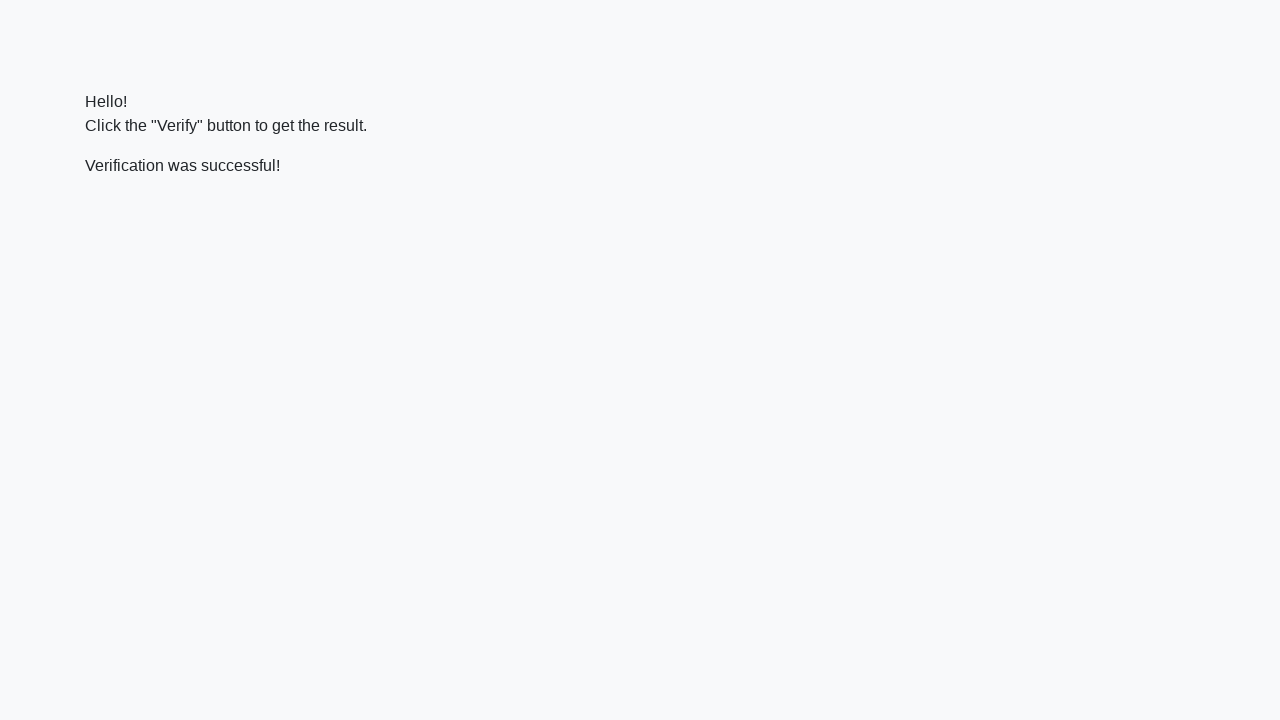